Tests iframe handling by switching to a single iframe and entering text into an input field within that iframe

Starting URL: http://demo.automationtesting.in/Frames.html

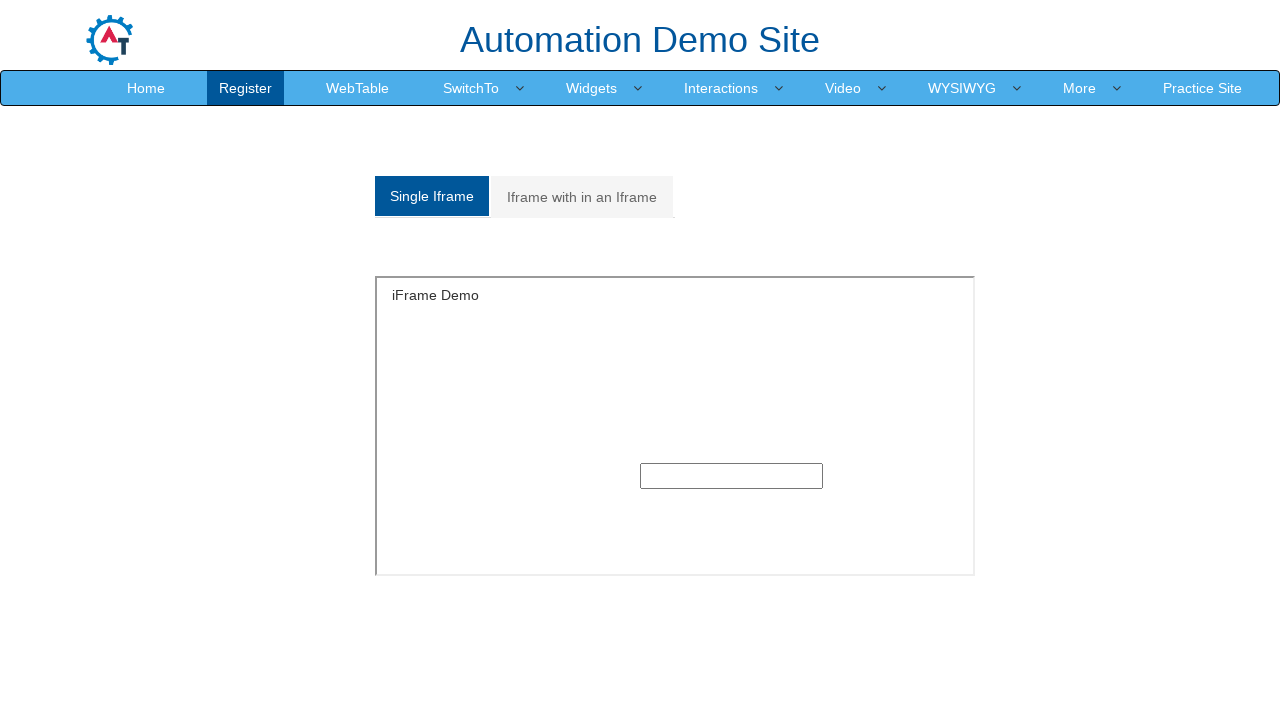

Located iframe with ID 'singleframe'
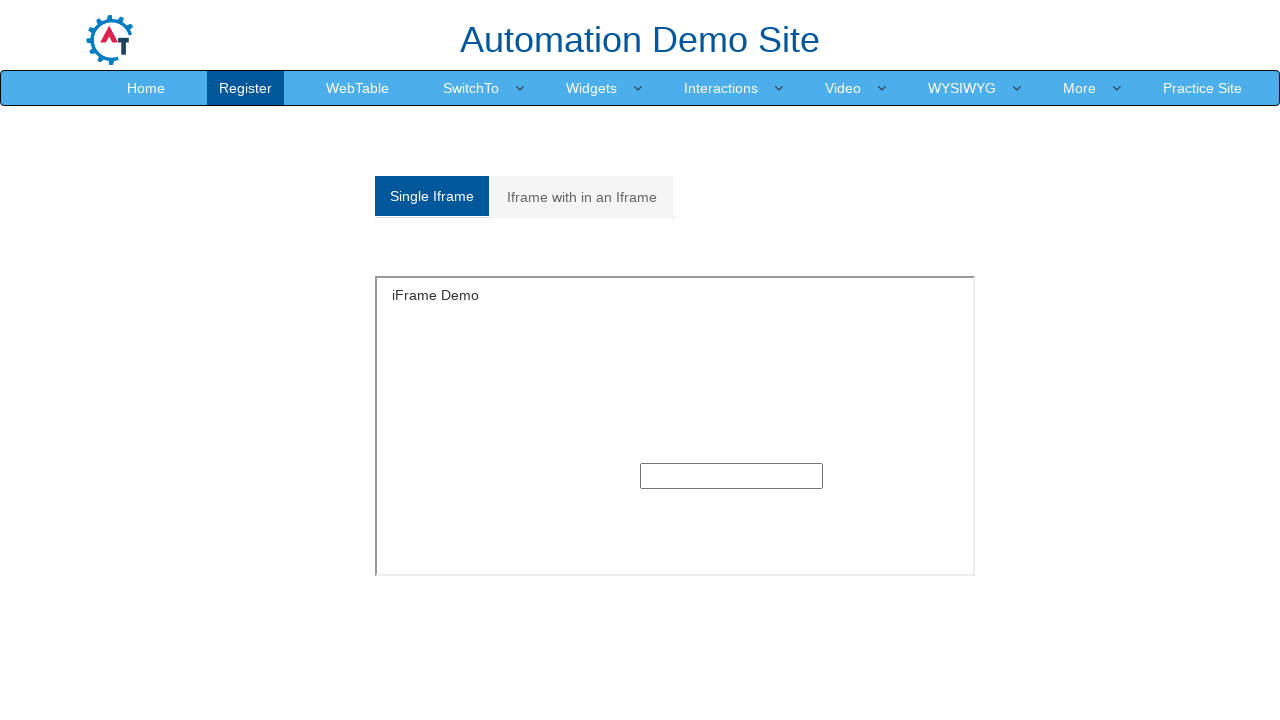

Entered text '1234' into input field within iframe on iframe#singleframe >> internal:control=enter-frame >> input[type='text']
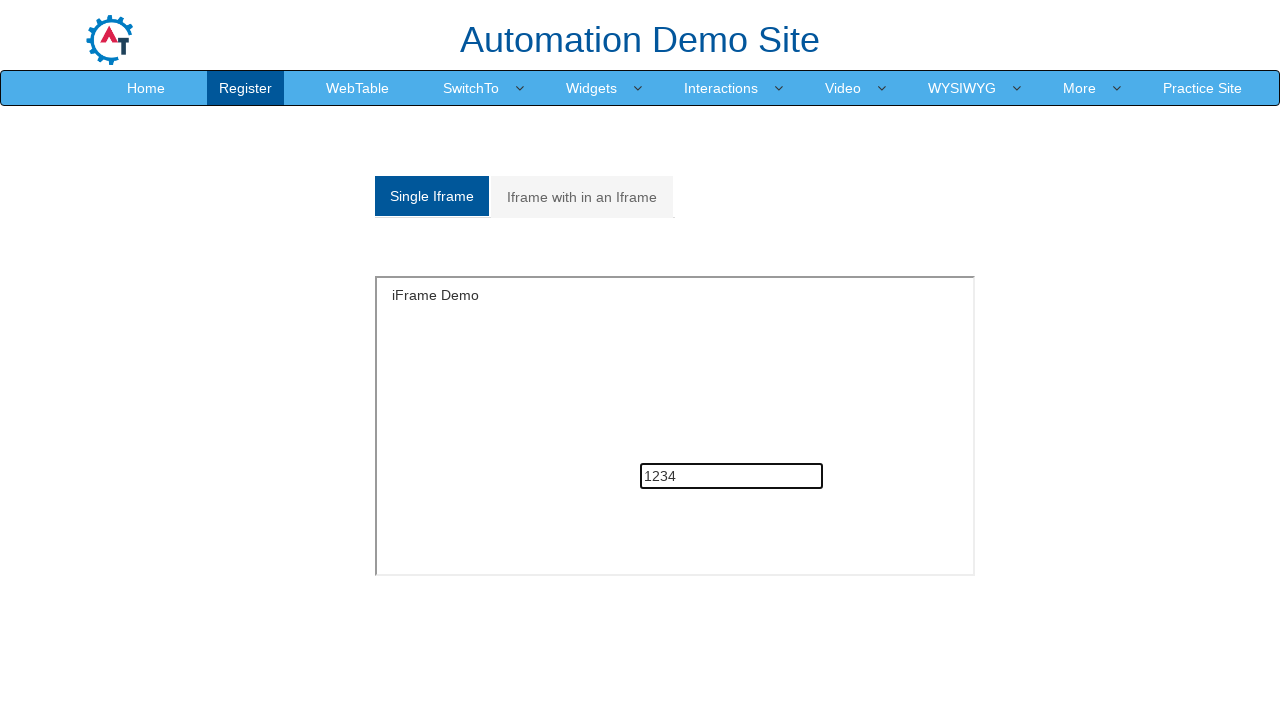

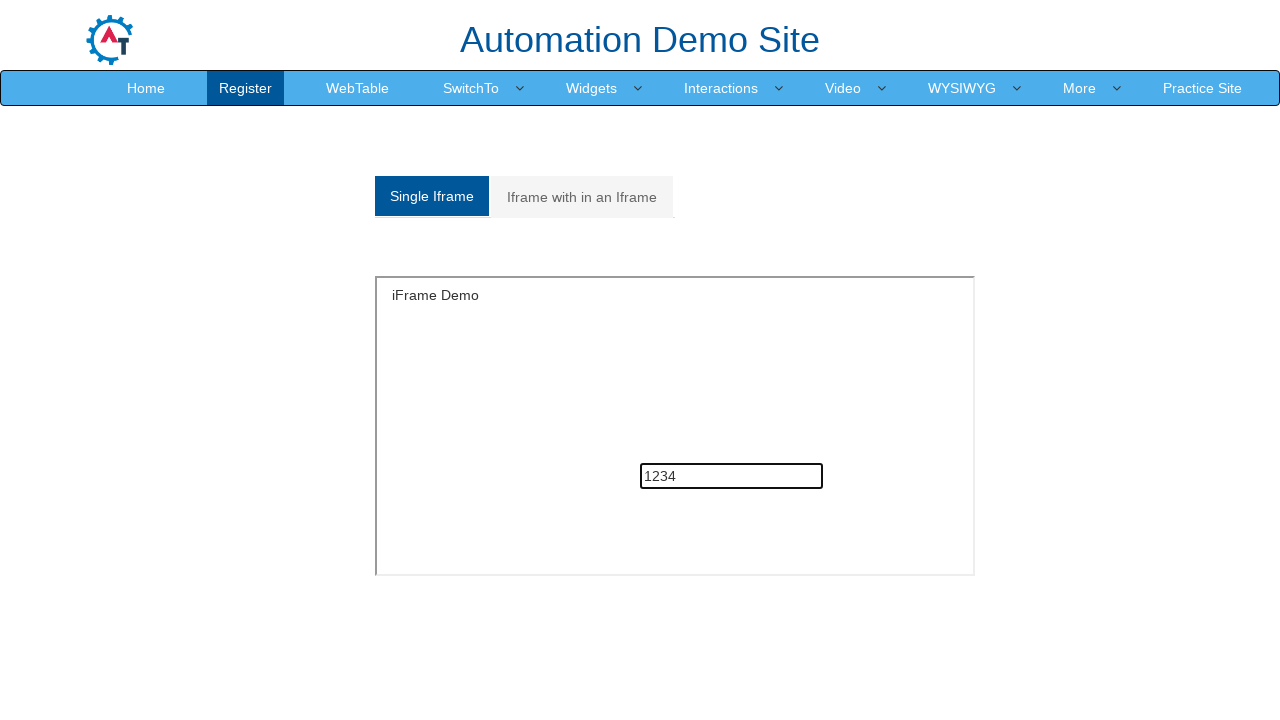